Navigates to the Best Auto Dialer App page and sets the viewport to 1536x864 resolution

Starting URL: https://www.getcalley.com/best-auto-dialer-app/

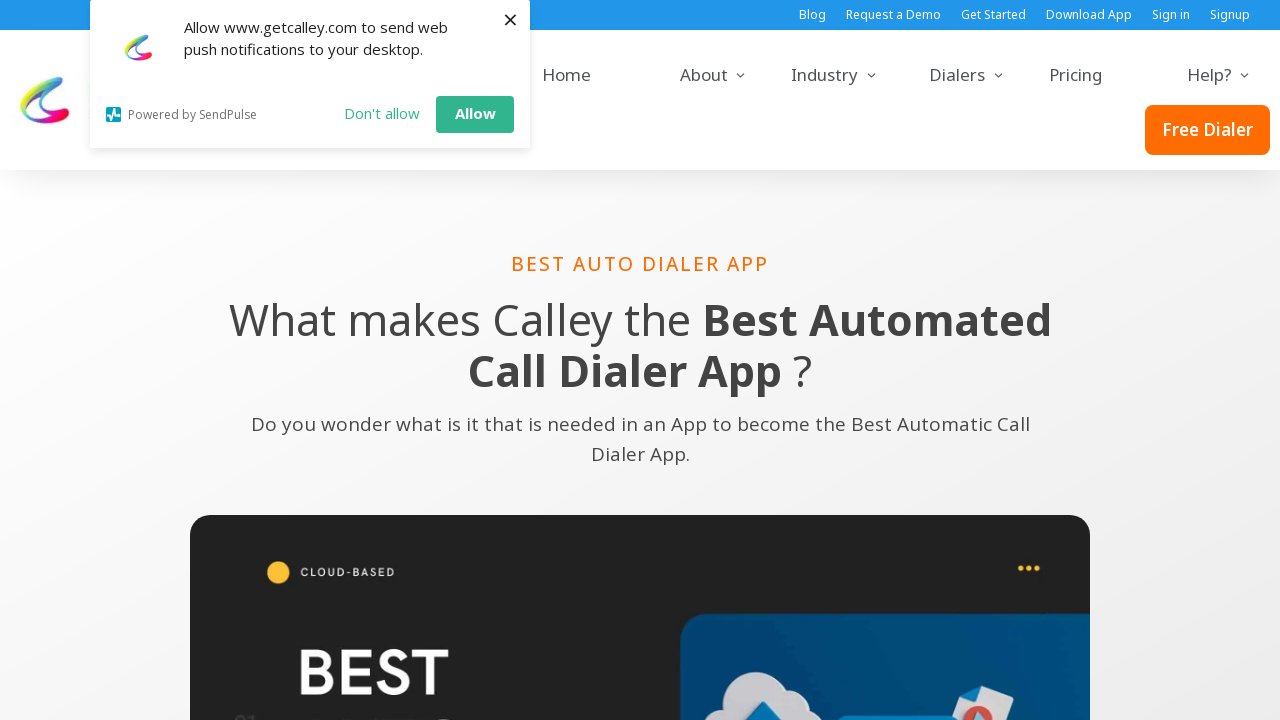

Navigated to Best Auto Dialer App page
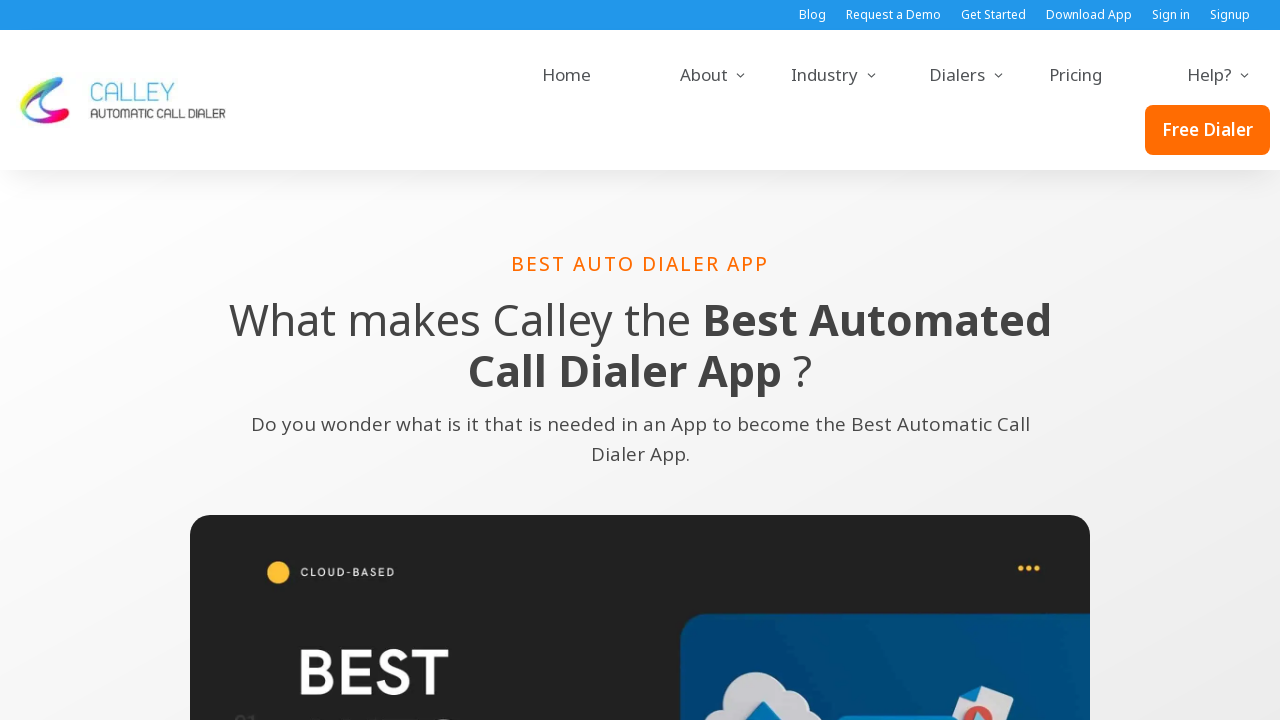

Set viewport to 1536x864 resolution
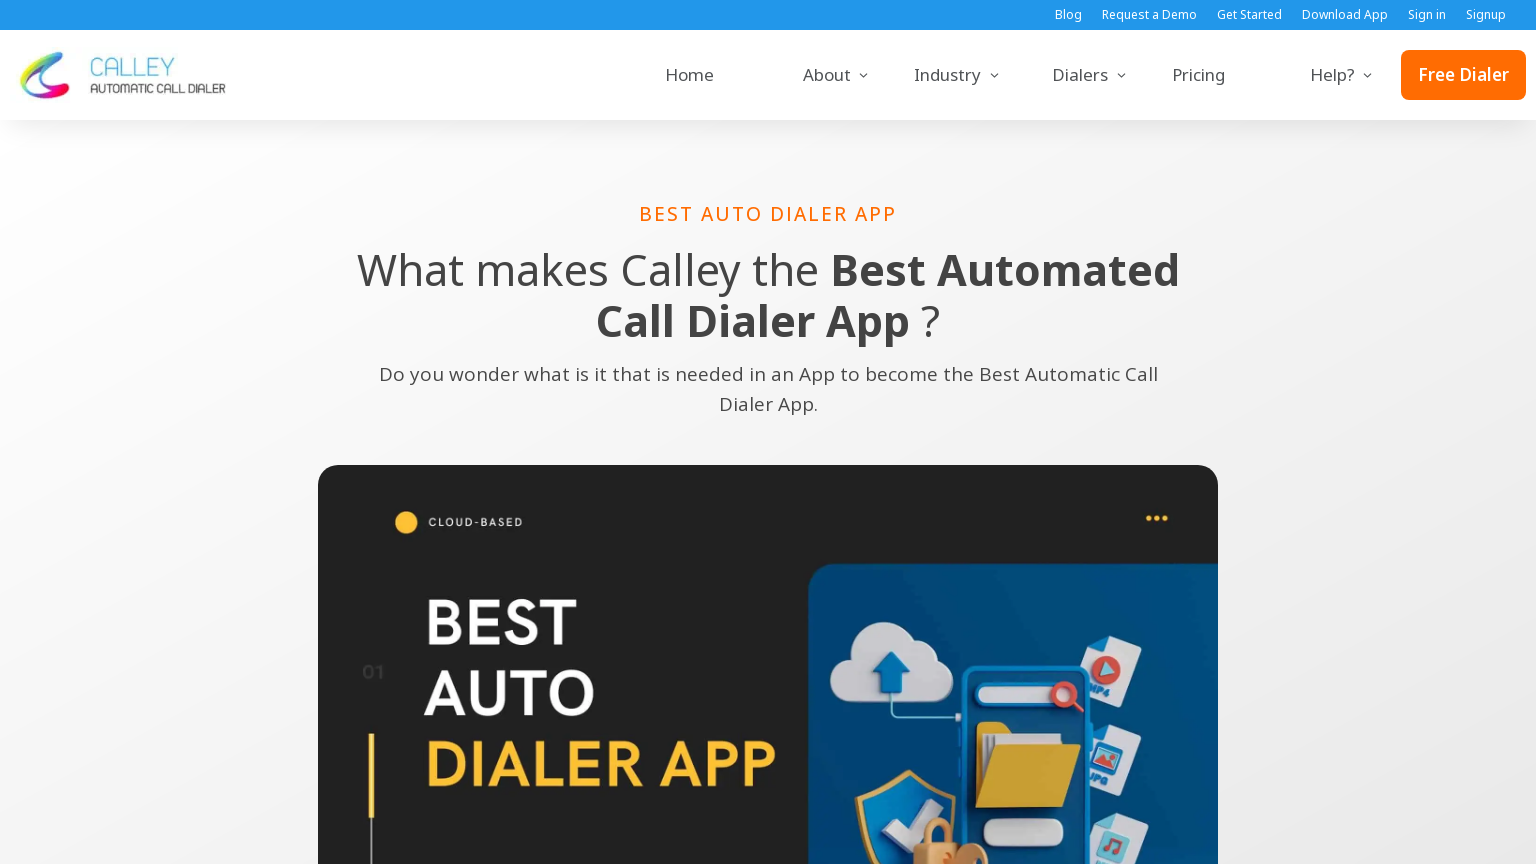

Page fully loaded and network idle
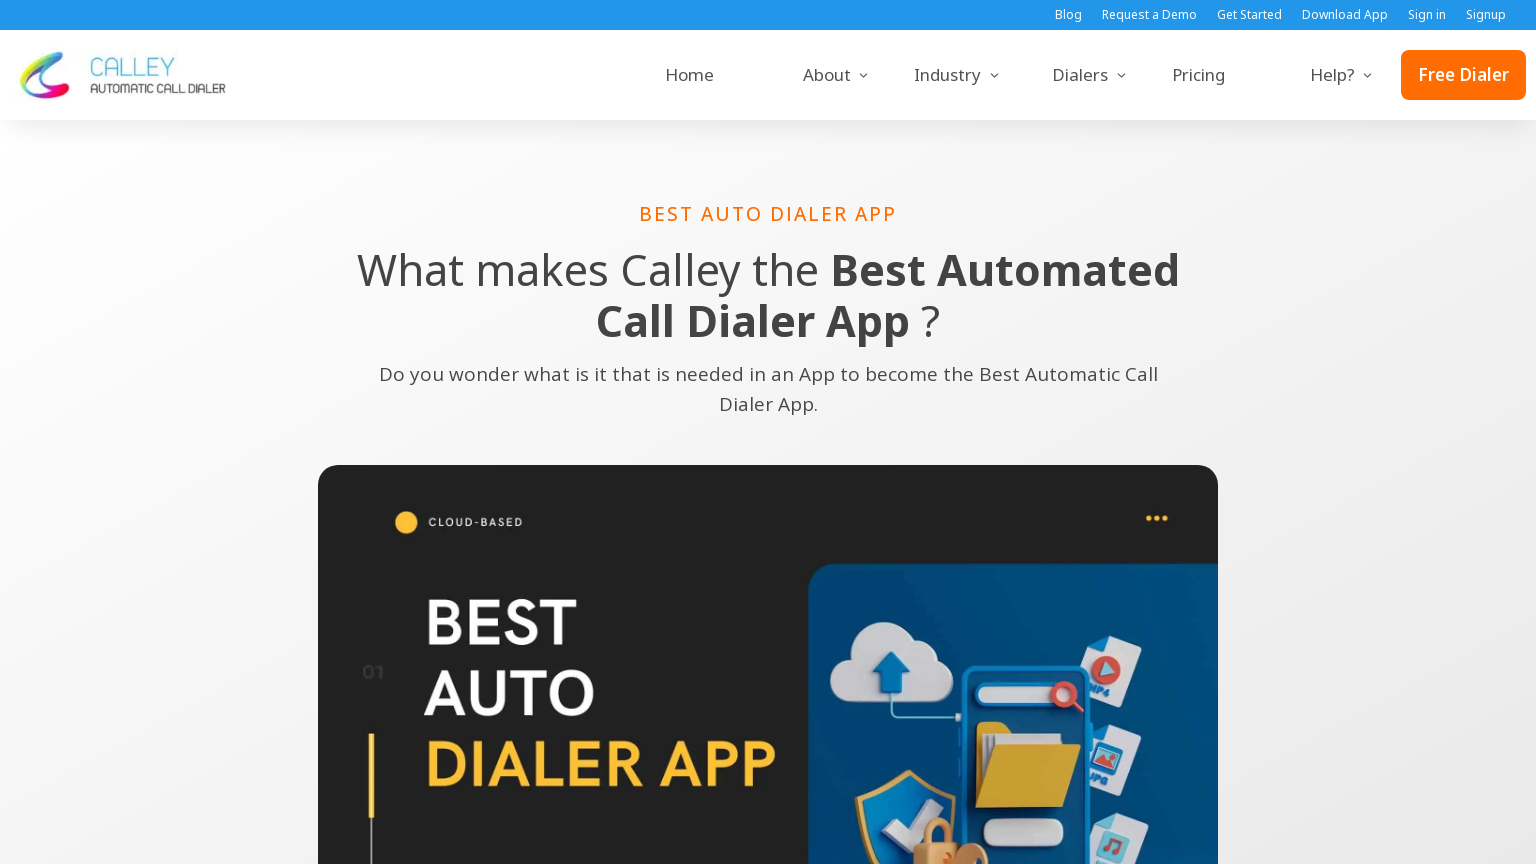

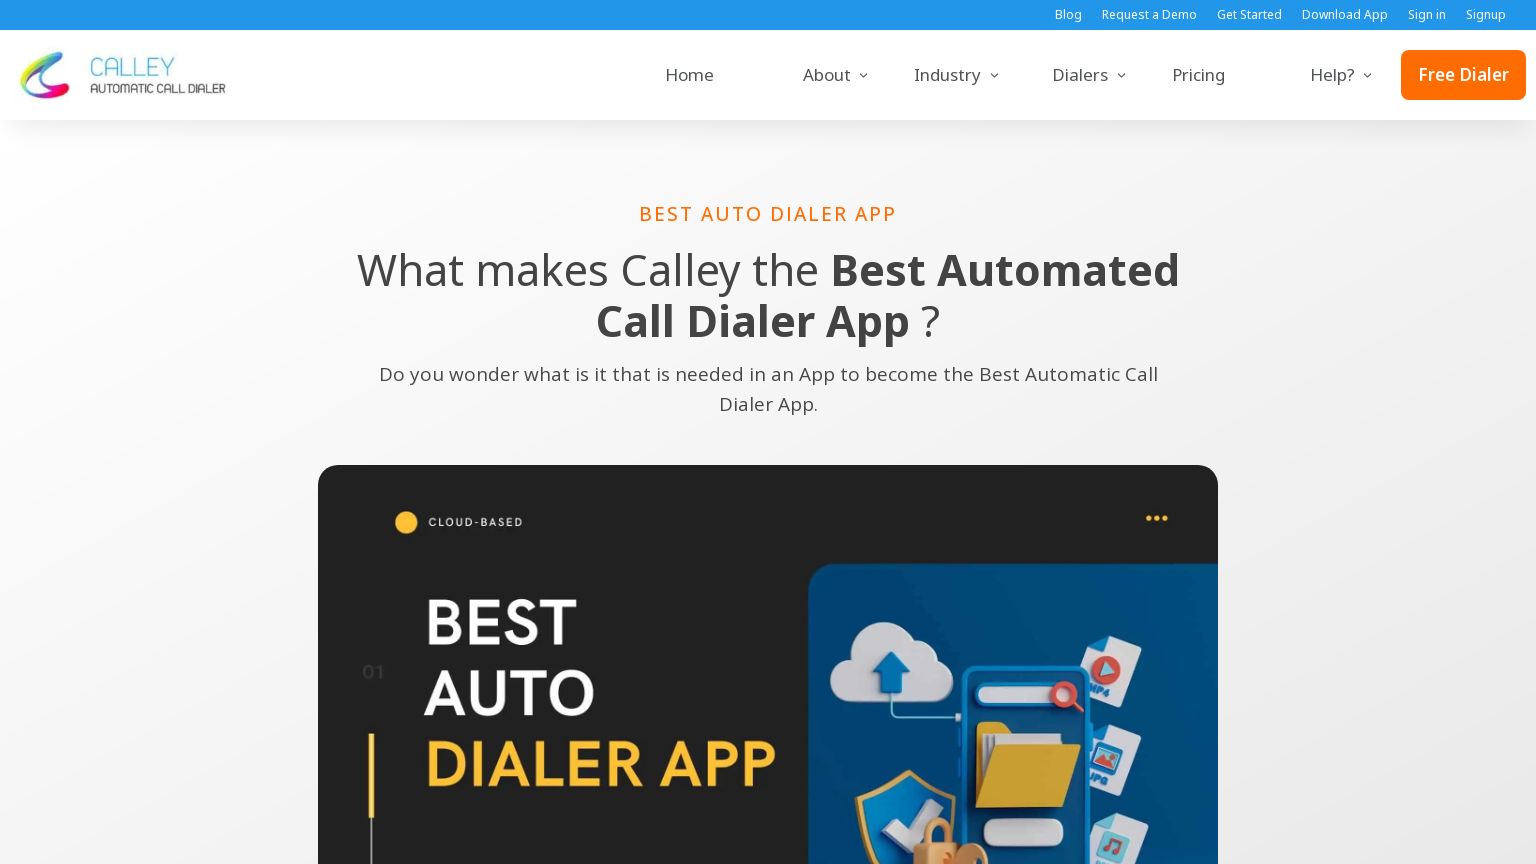